Tests alert handling with text input by triggering a prompt alert, entering text, and accepting it

Starting URL: https://demo.automationtesting.in/Alerts.html

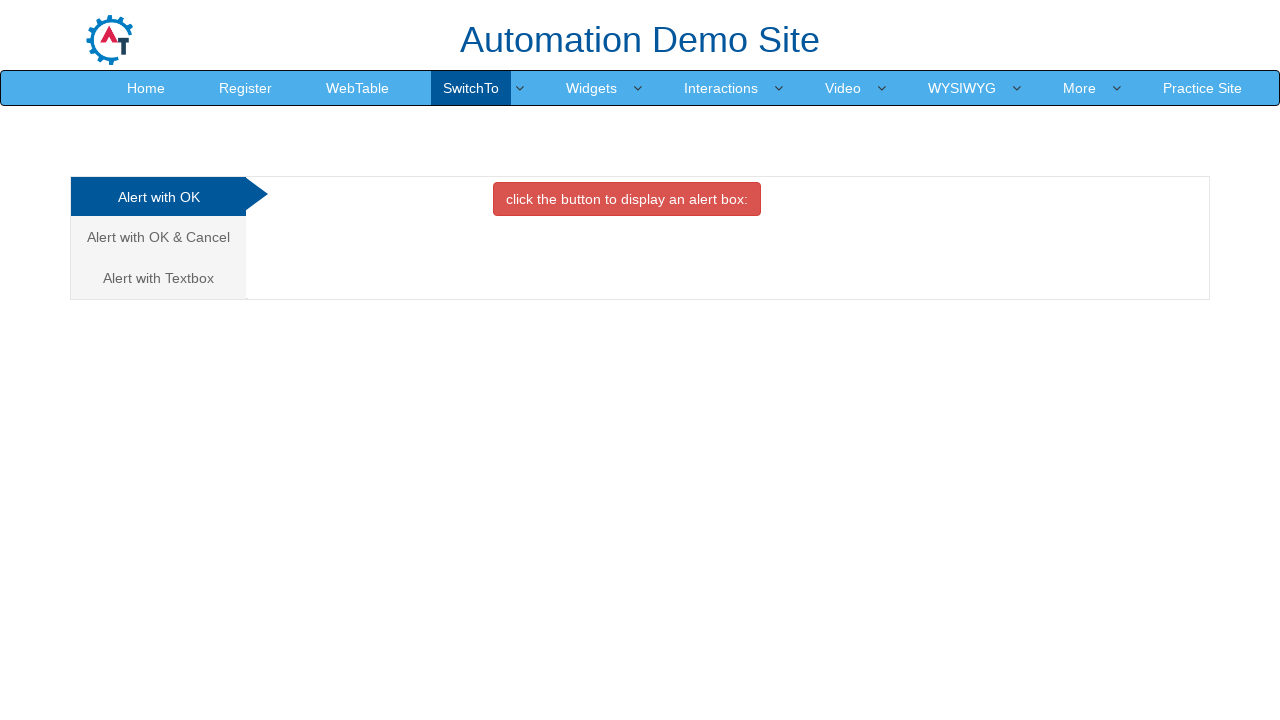

Clicked on the Textbox alert tab at (158, 278) on xpath=//a[contains(@href,'Textbox')]
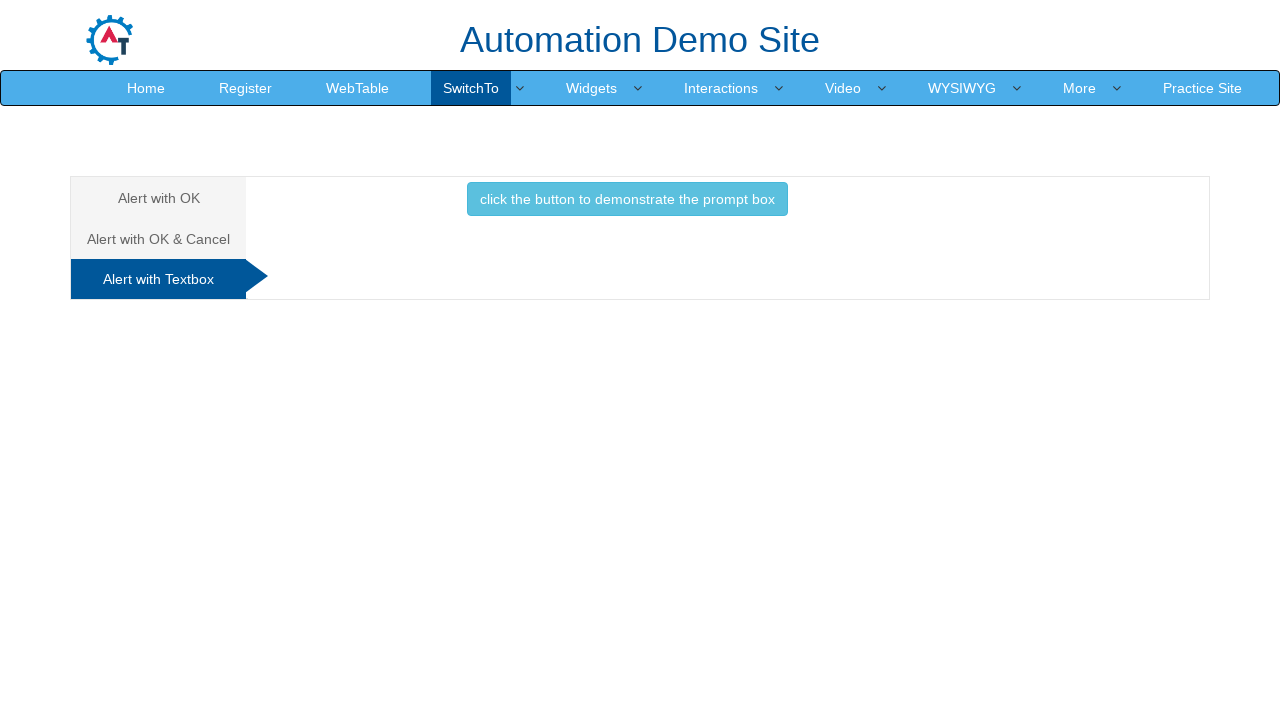

Set up dialog handler to accept prompt with text 'Merin'
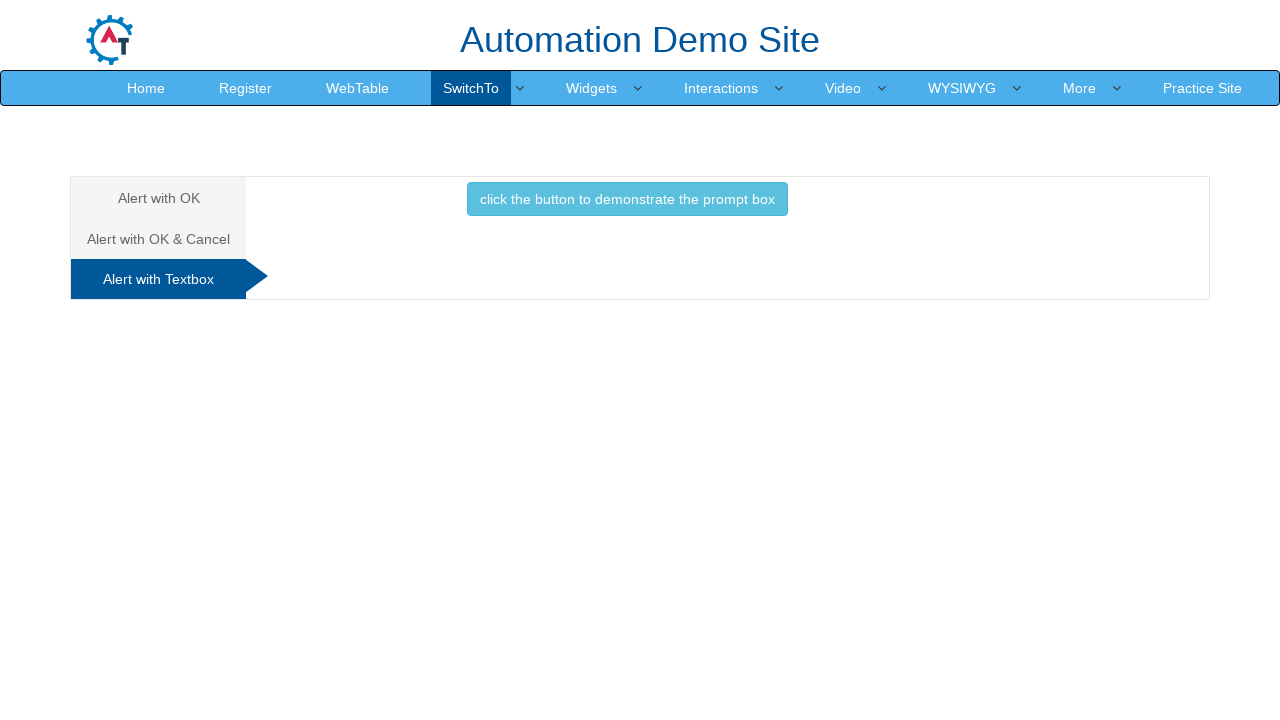

Clicked button to trigger prompt alert at (627, 199) on xpath=//button[contains(@class,'btn-info')]
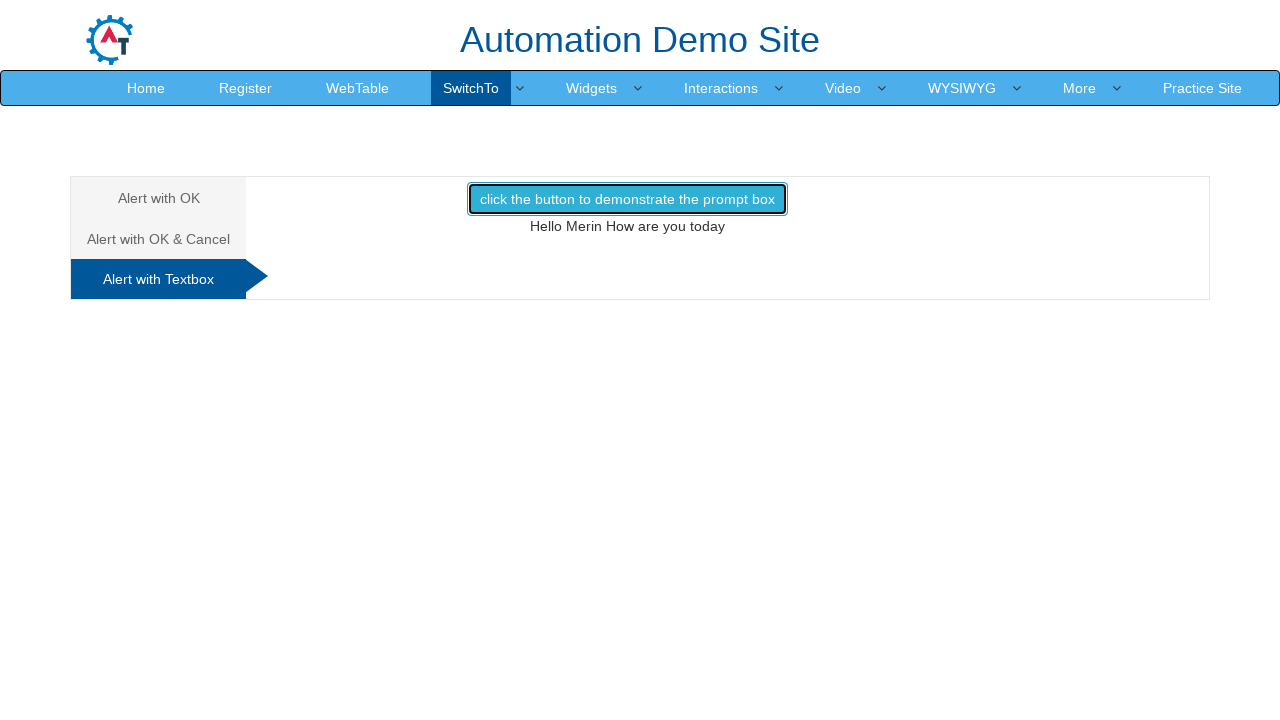

Result message element loaded after accepting alert
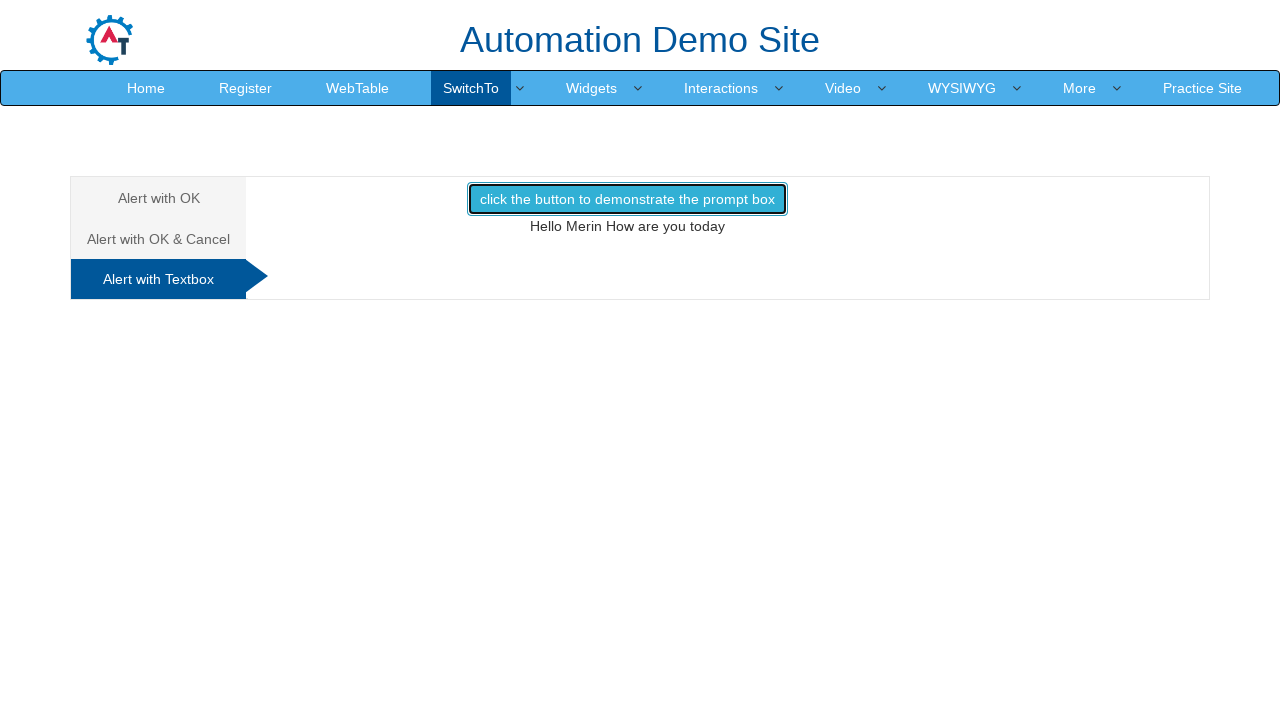

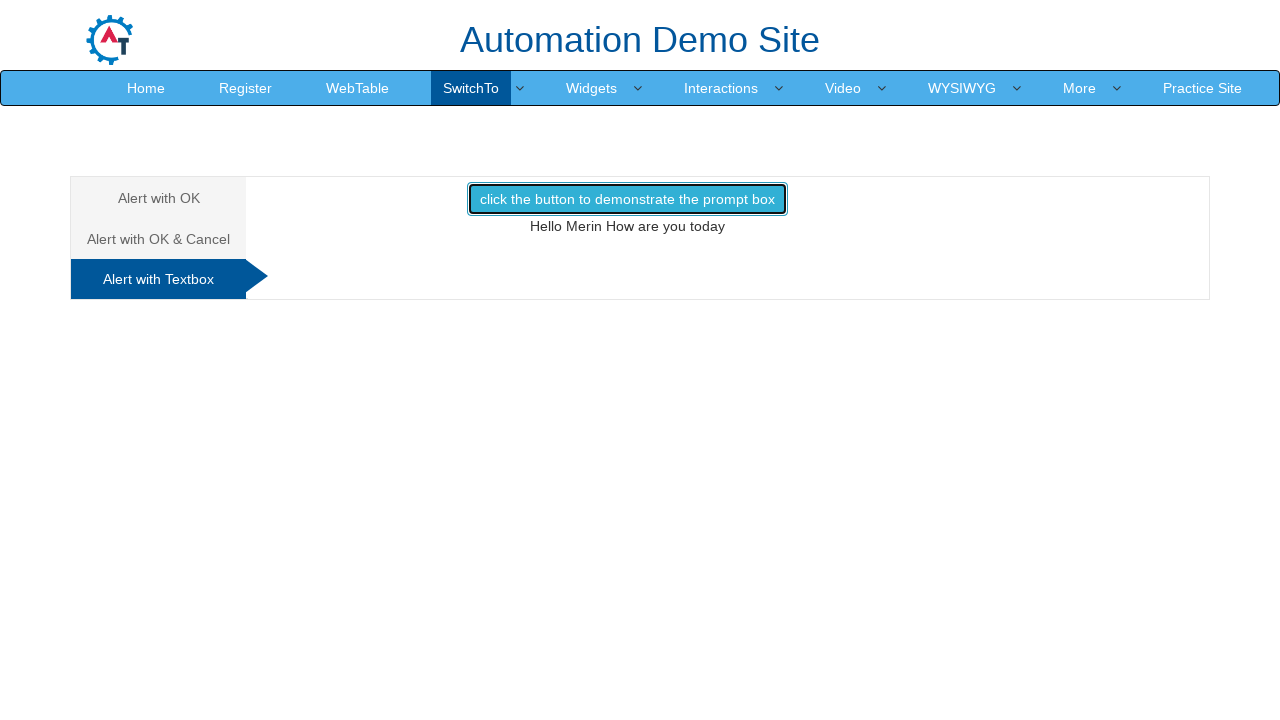